Tests photo slideshow navigation on a Tilda coffee shop website by clicking on the Staff section, opening a card modal, and navigating through the slideshow using the left arrow button multiple times.

Starting URL: https://mypollycoffee.tilda.ws

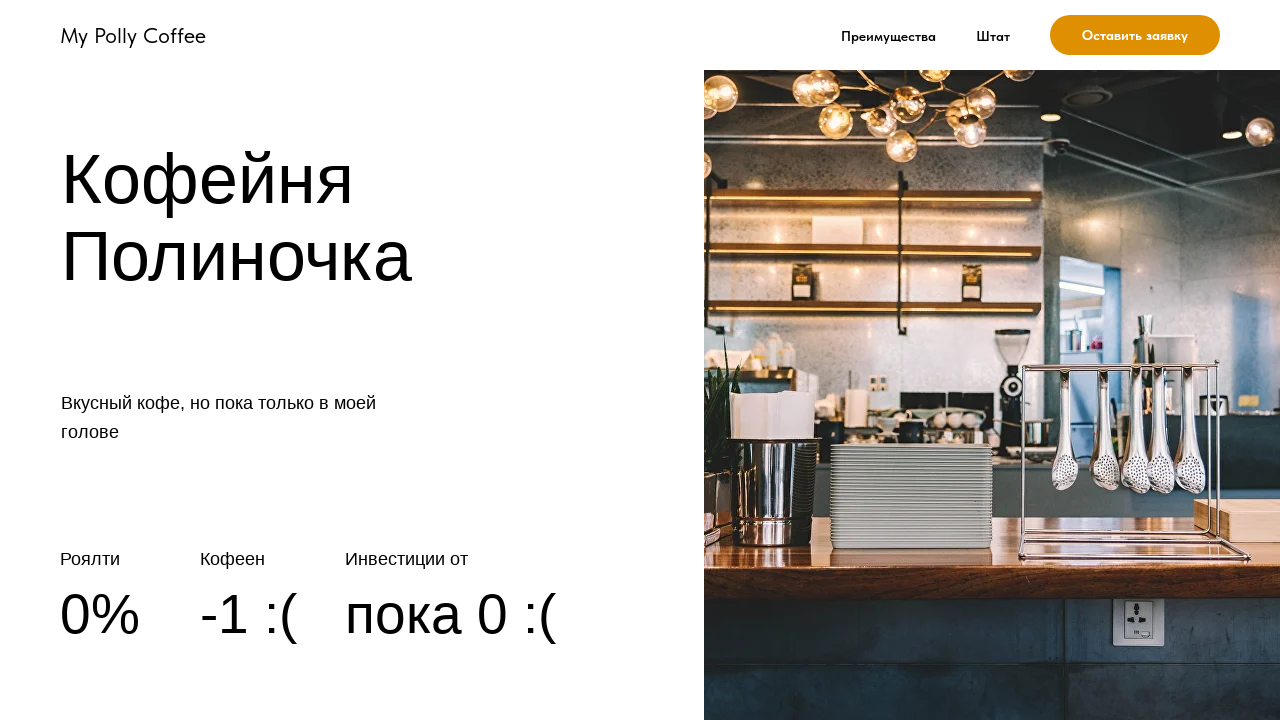

Set viewport size to 1082x800
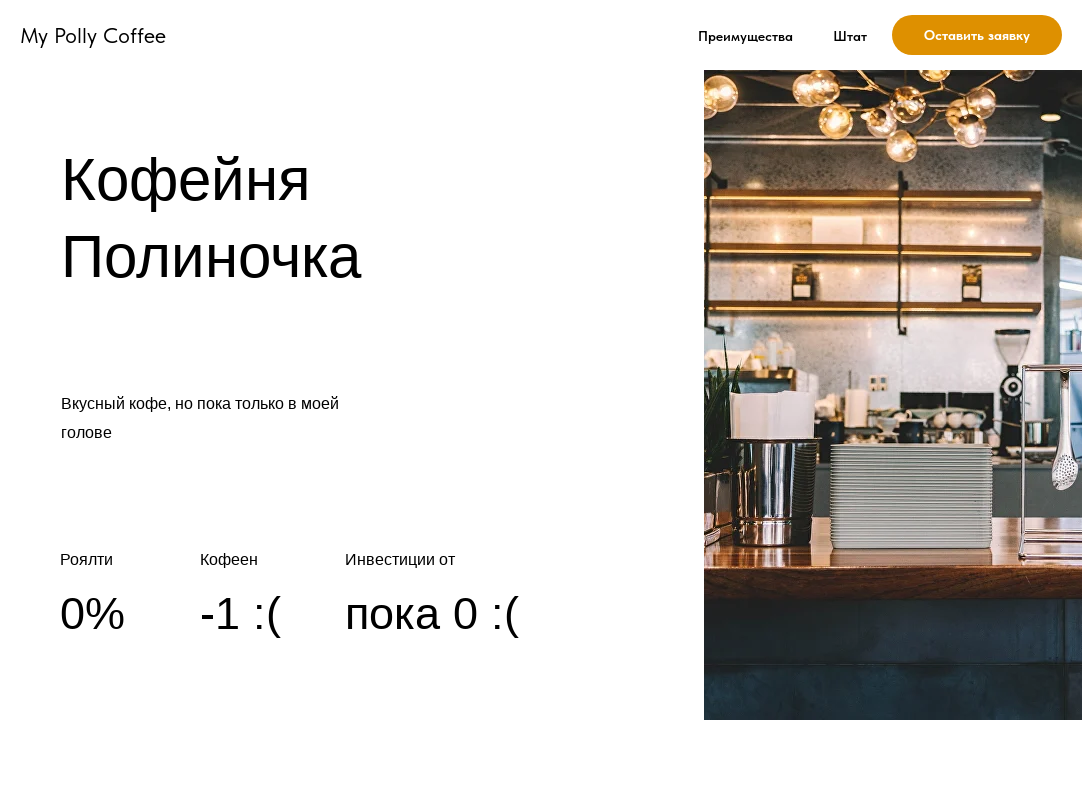

Clicked on 'Штат' (Staff) link at (850, 36) on text=Штат
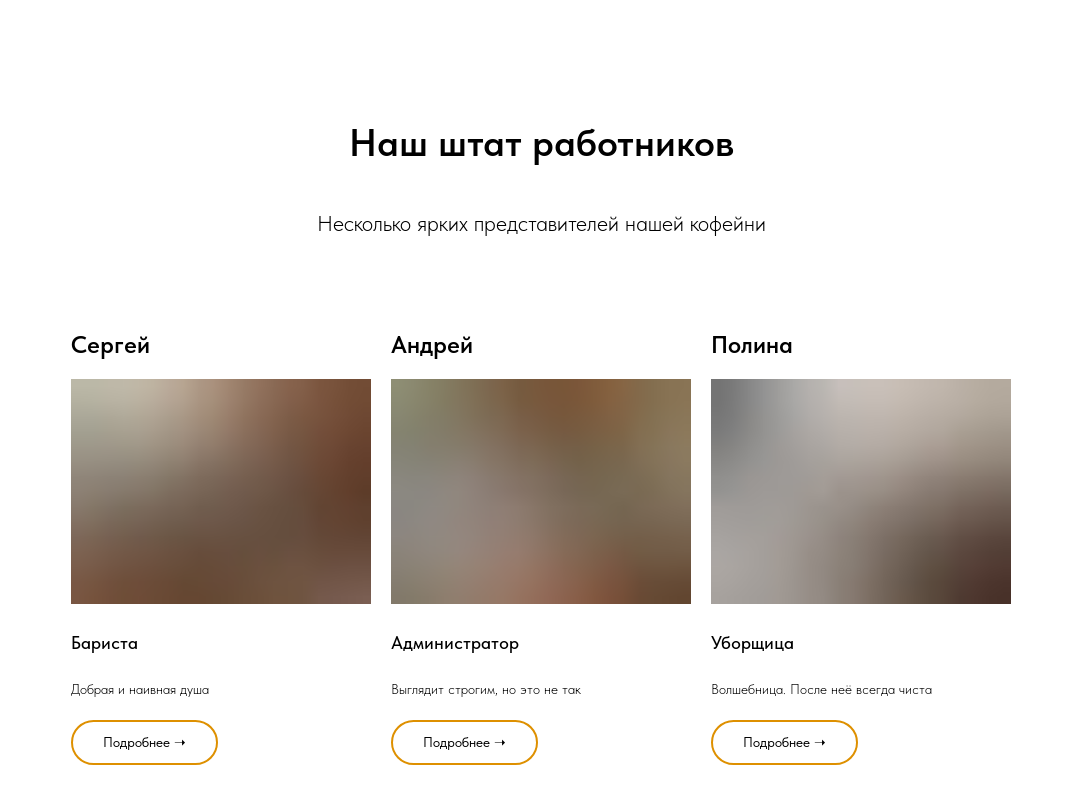

Clicked card button to open slideshow modal at (464, 742) on #cardbtn2_664328264
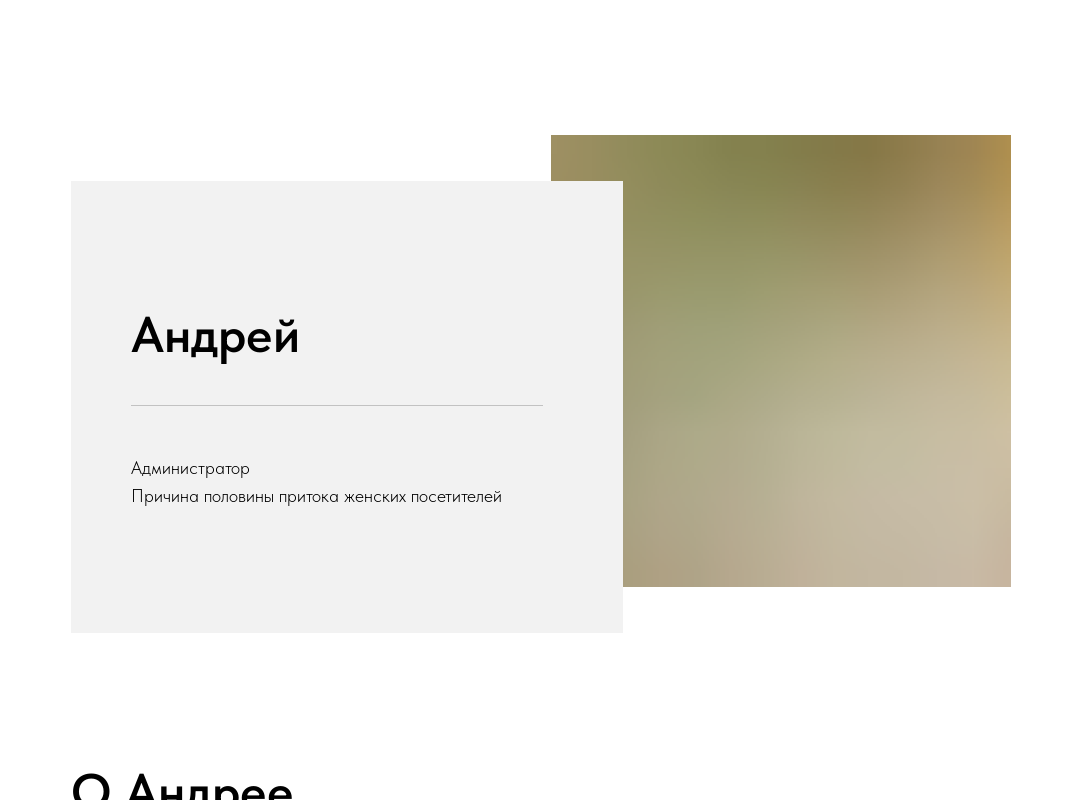

Slideshow left arrow appeared and is ready
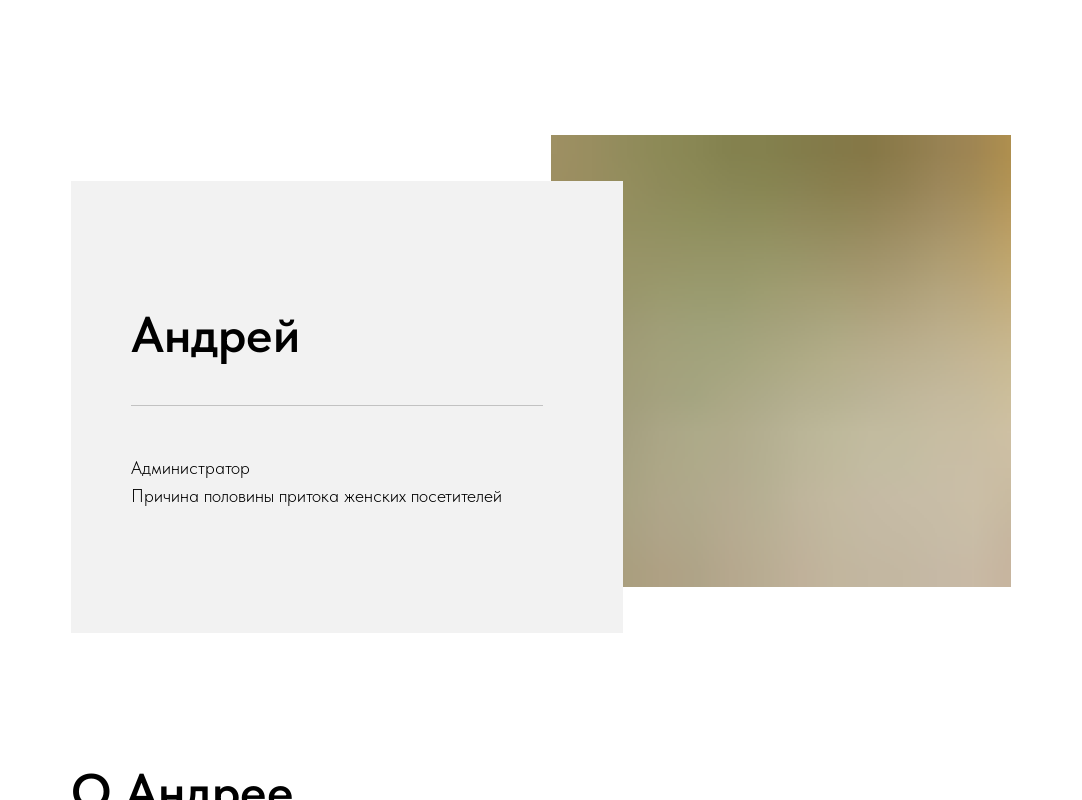

Clicked left arrow to navigate slideshow (1st click) at (141, 401) on .t-slds__arrow_body-left > svg
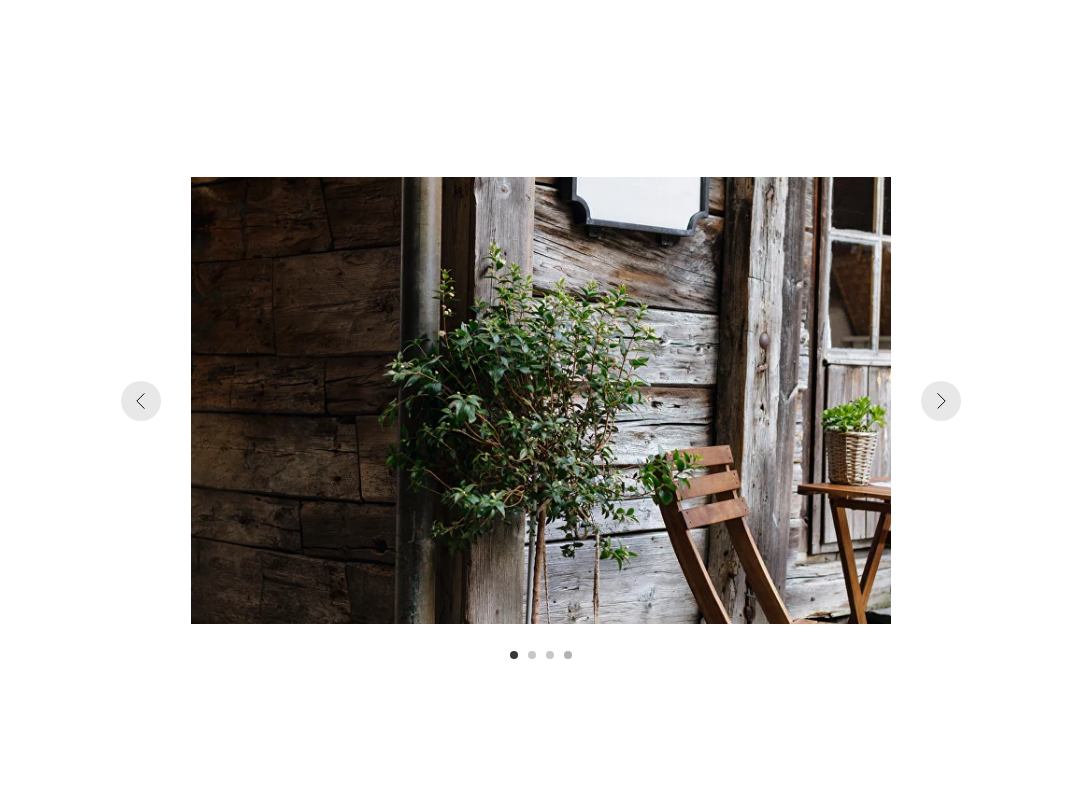

Clicked left arrow to navigate slideshow (2nd click) at (141, 401) on .t-slds__arrow_body-left > svg
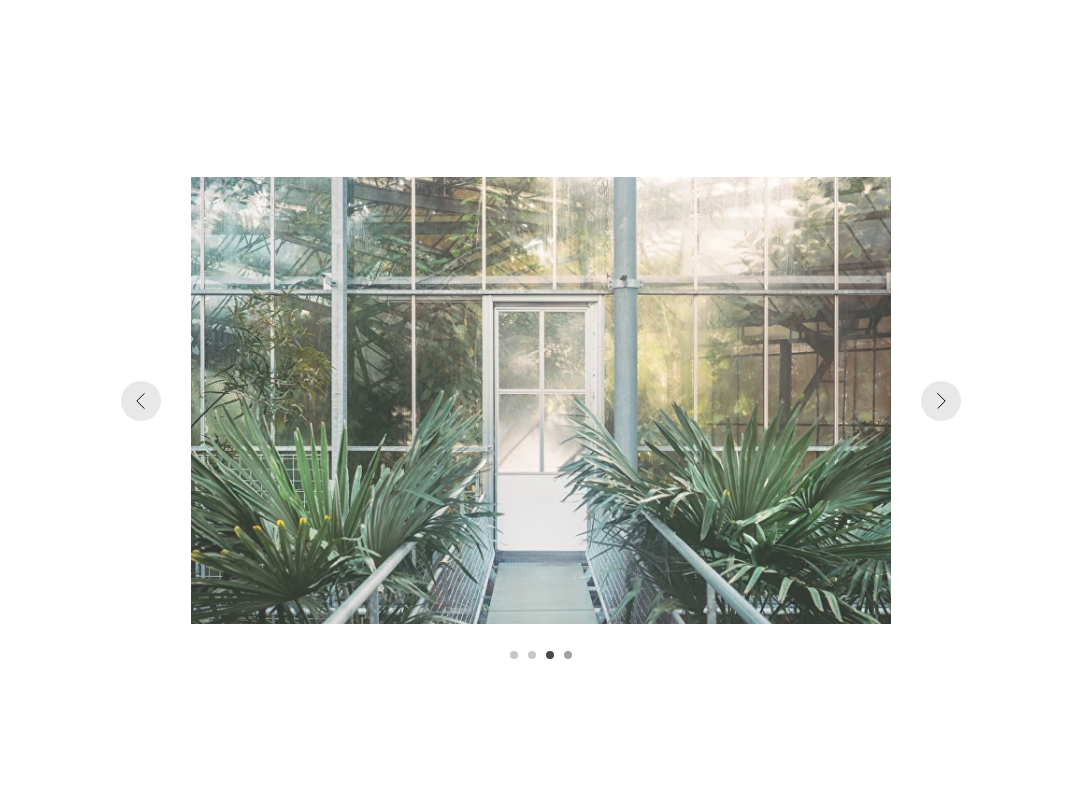

Double-clicked left arrow to navigate slideshow at (141, 401) on .t-slds__arrow_body-left > svg
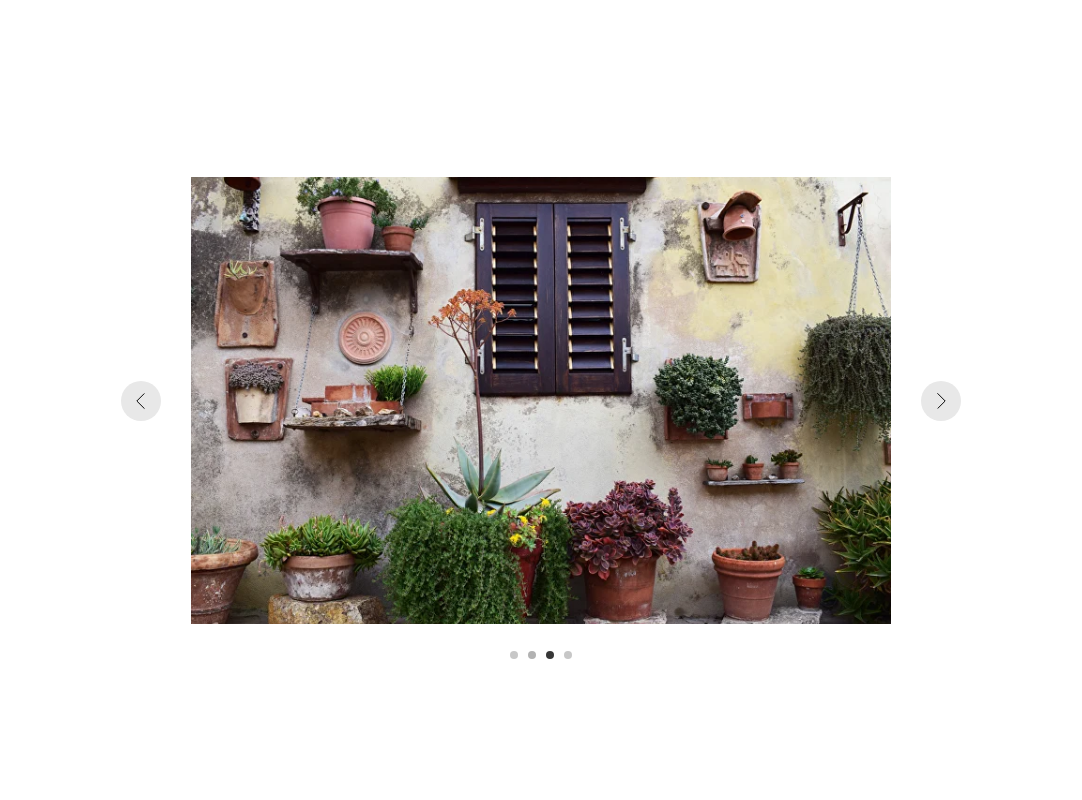

Clicked left arrow to navigate slideshow (3rd click) at (141, 401) on .t-slds__arrow_body-left > svg
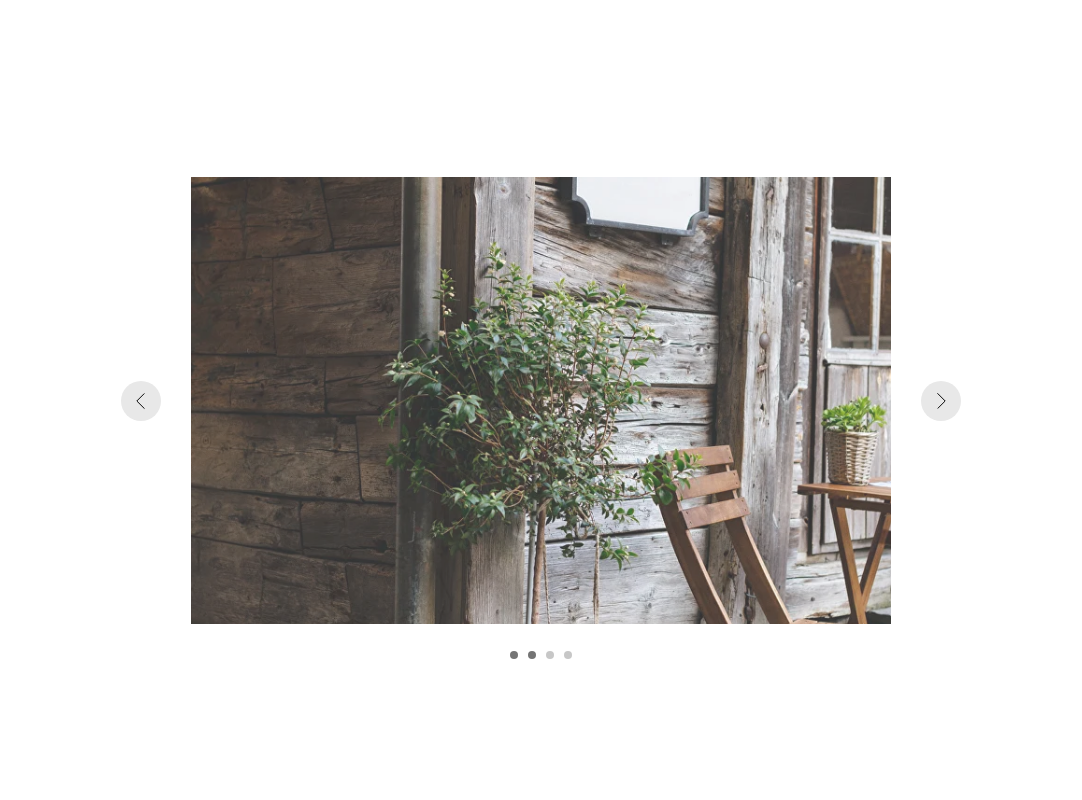

Clicked left arrow to navigate slideshow (4th click) at (141, 401) on .t-slds__arrow_body-left > svg
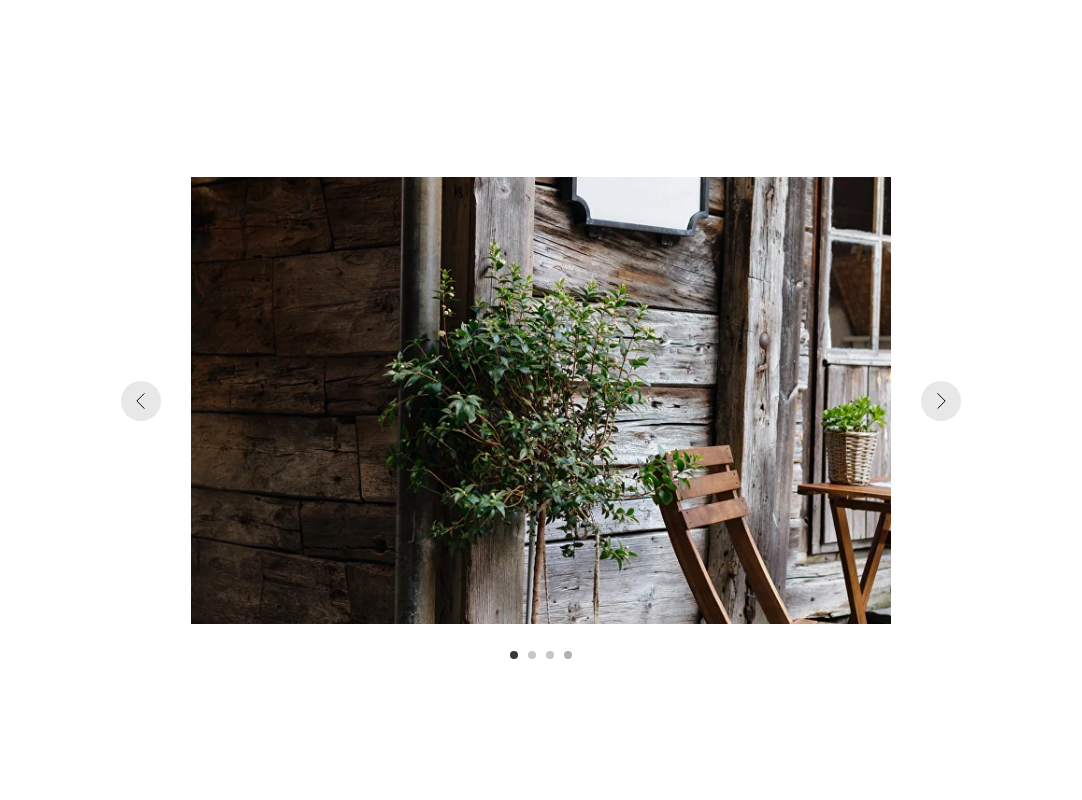

Clicked left arrow to navigate slideshow (5th click) at (141, 401) on .t-slds__arrow_body-left > svg
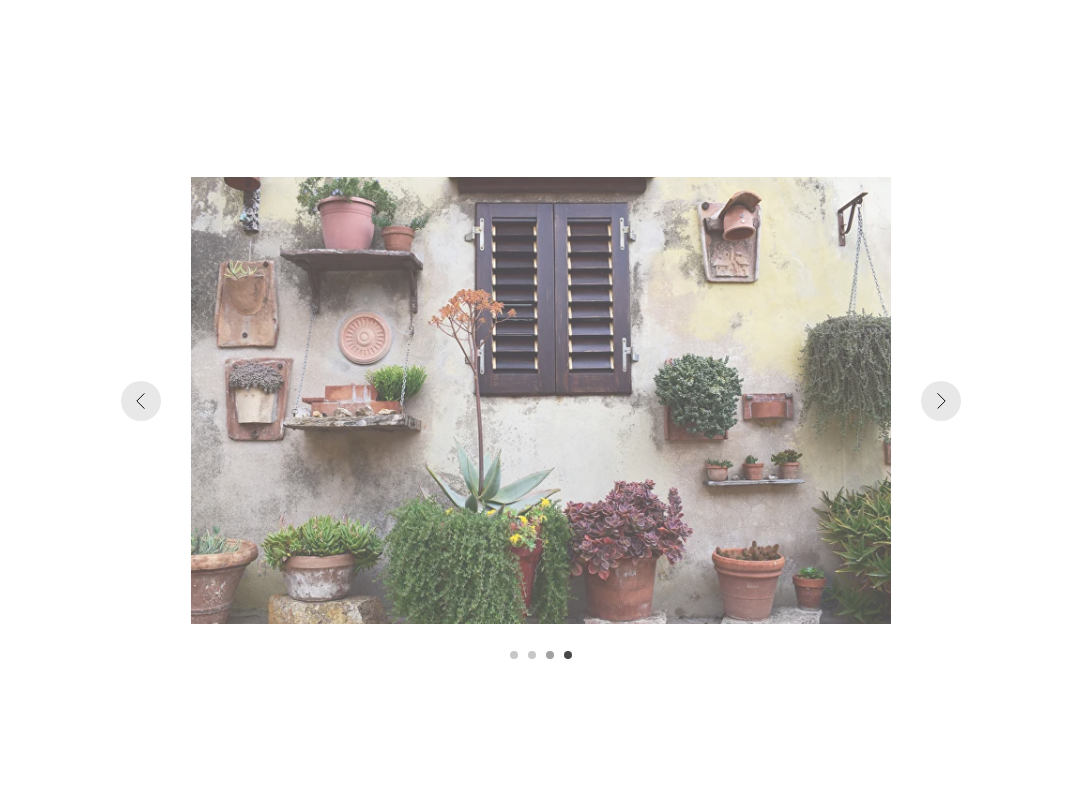

Clicked left arrow to navigate slideshow (6th click) at (141, 401) on .t-slds__arrow_body-left > svg
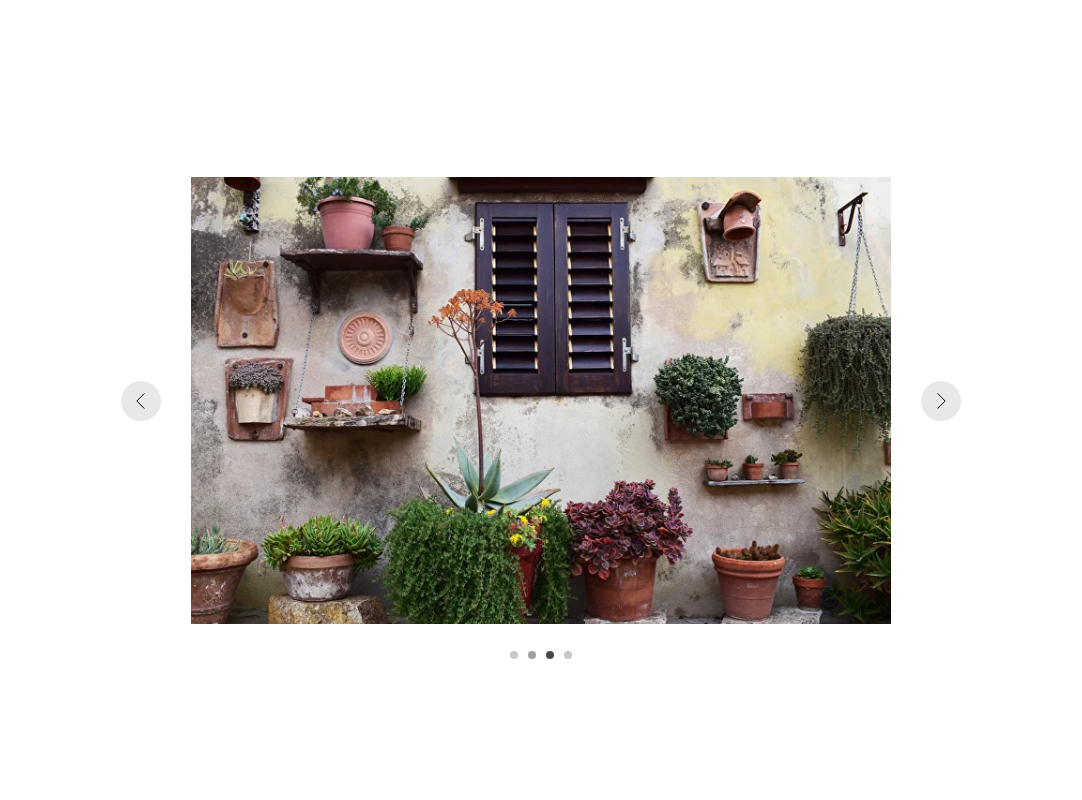

Clicked left arrow to navigate slideshow (7th click) at (141, 401) on .t-slds__arrow_body-left > svg
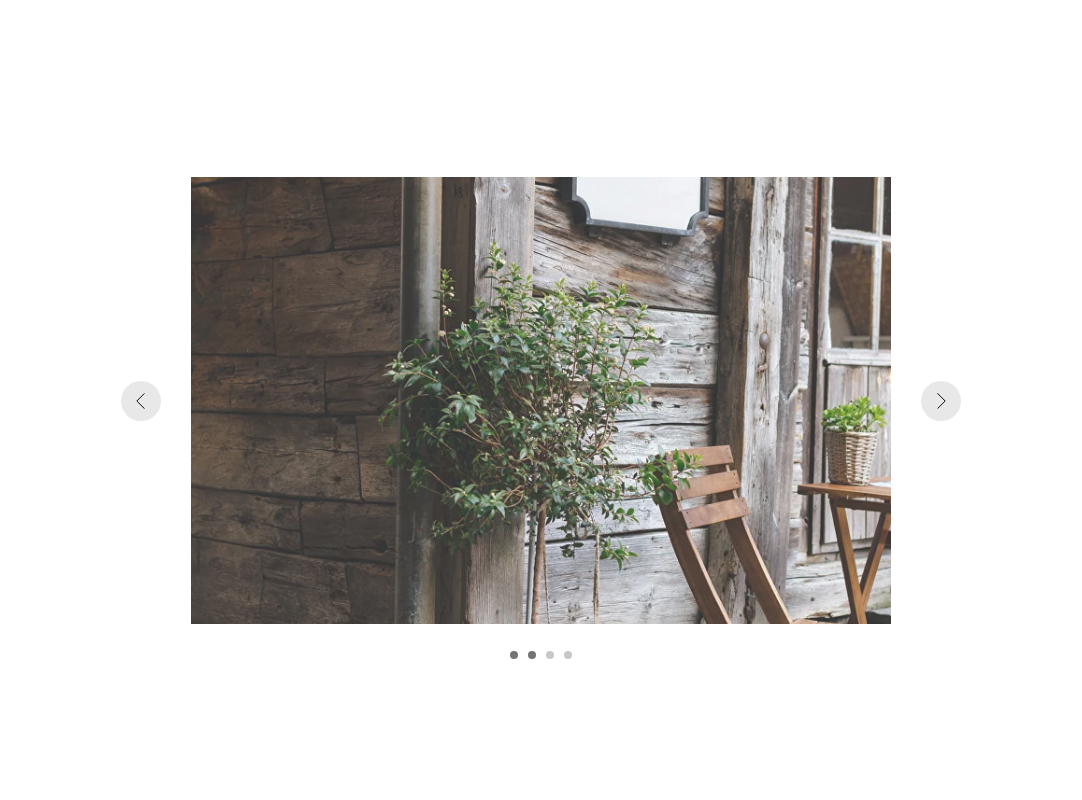

Clicked left arrow to navigate slideshow (8th click) at (141, 401) on .t-slds__arrow_body-left > svg
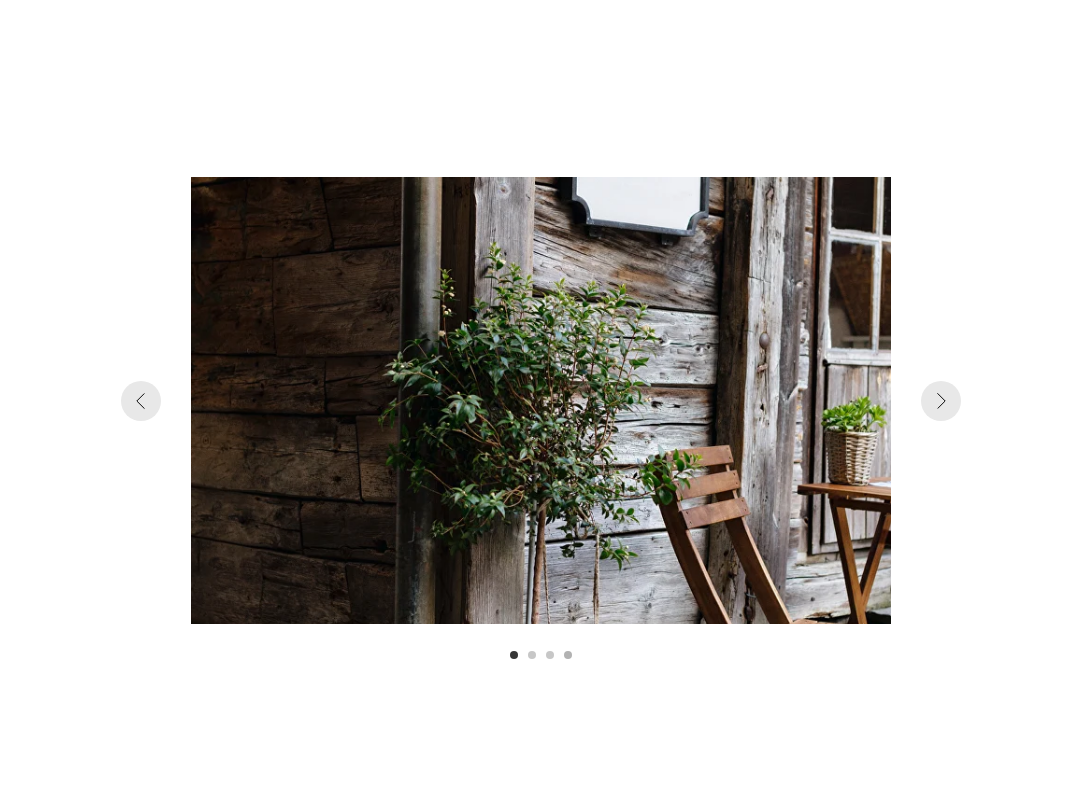

Clicked left arrow to navigate slideshow (9th click) at (141, 401) on .t-slds__arrow_body-left > svg
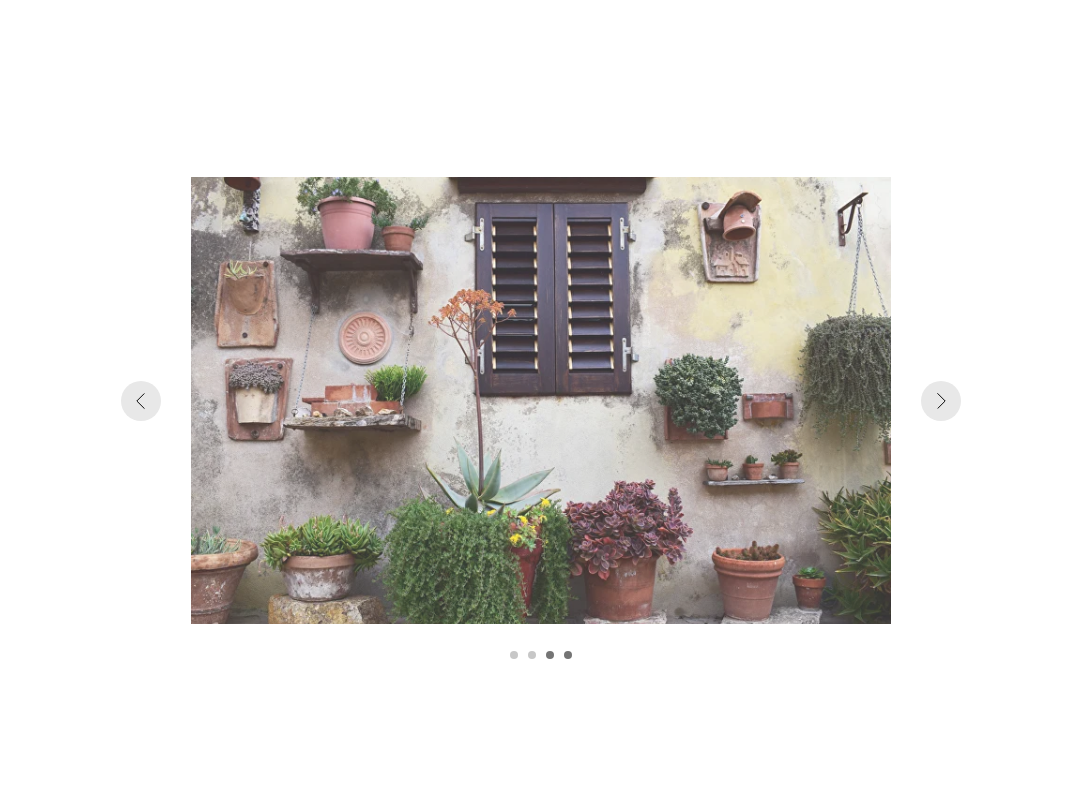

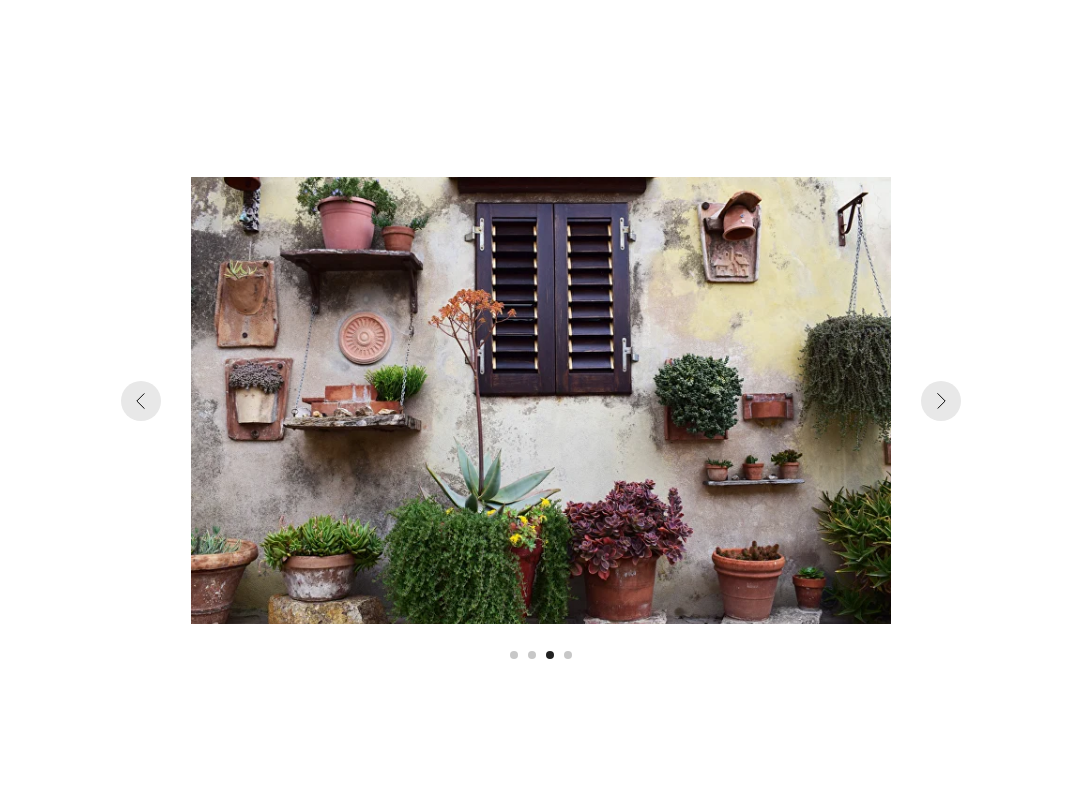